Navigates through a paginated table by iterating through all available pages and verifying that table data with 'new' status badges is present on each page

Starting URL: https://www.leafground.com/table.xhtml

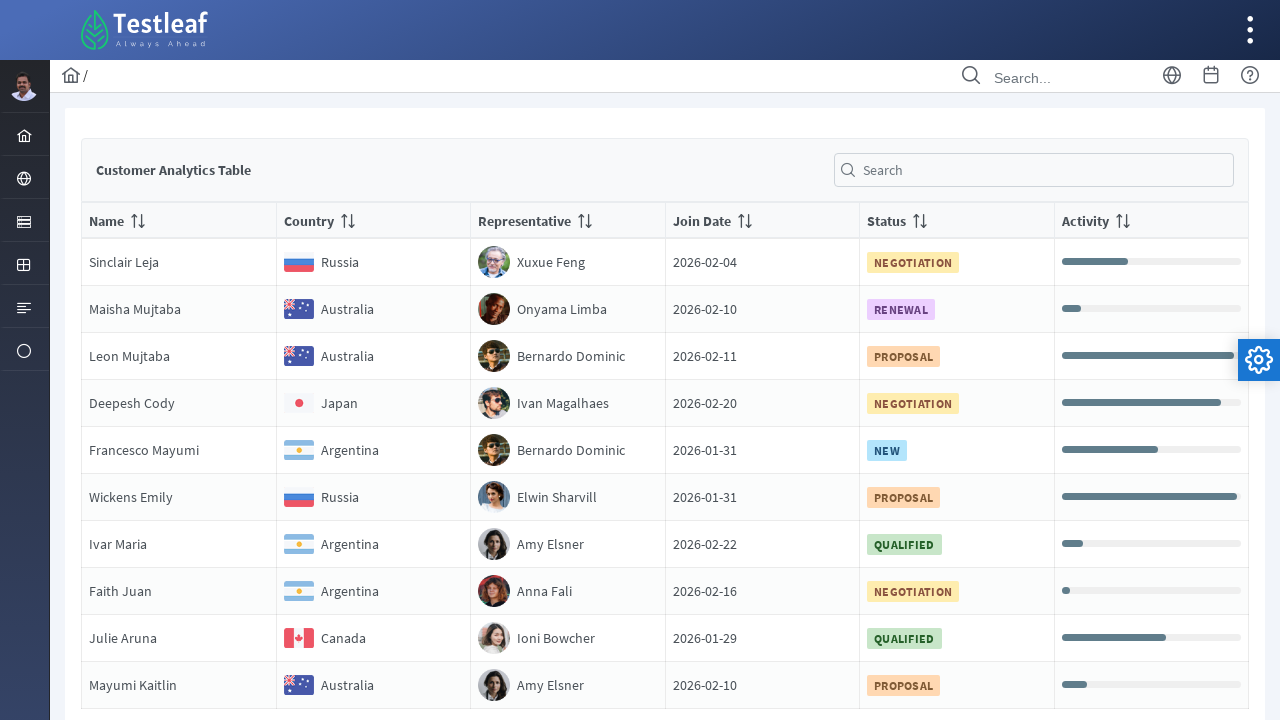

Located the last page button element
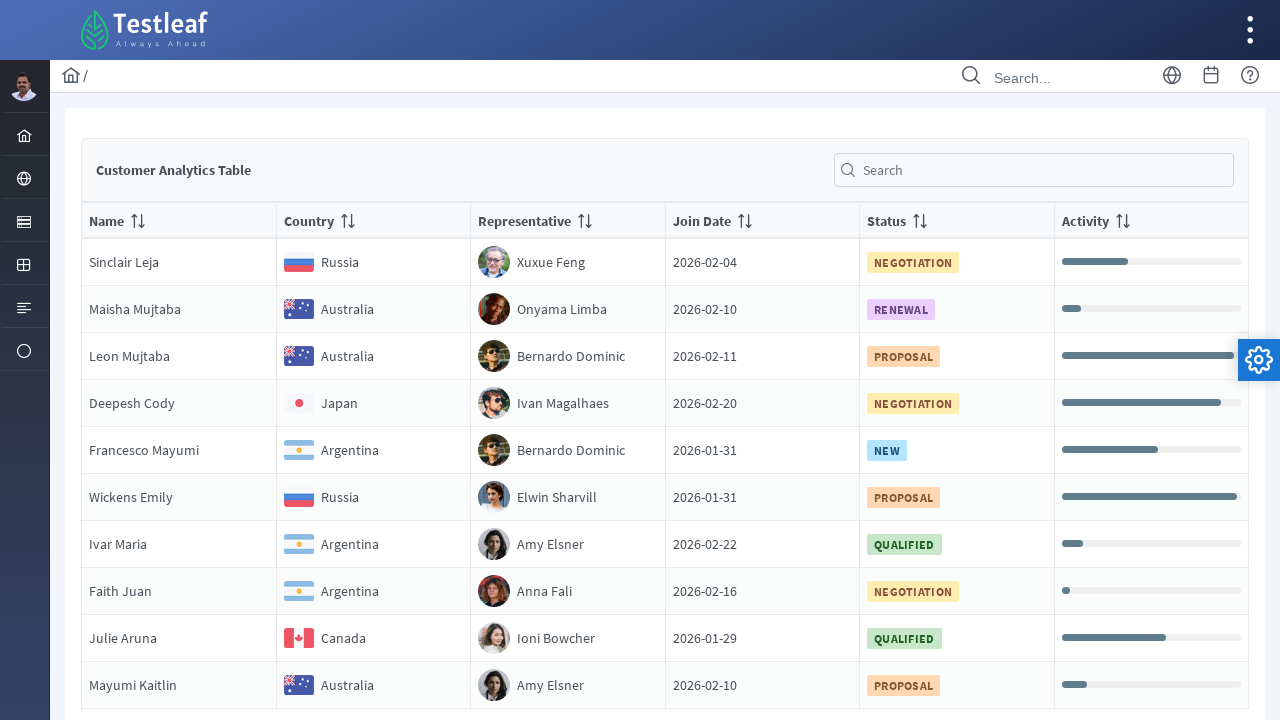

Retrieved total page count: 5
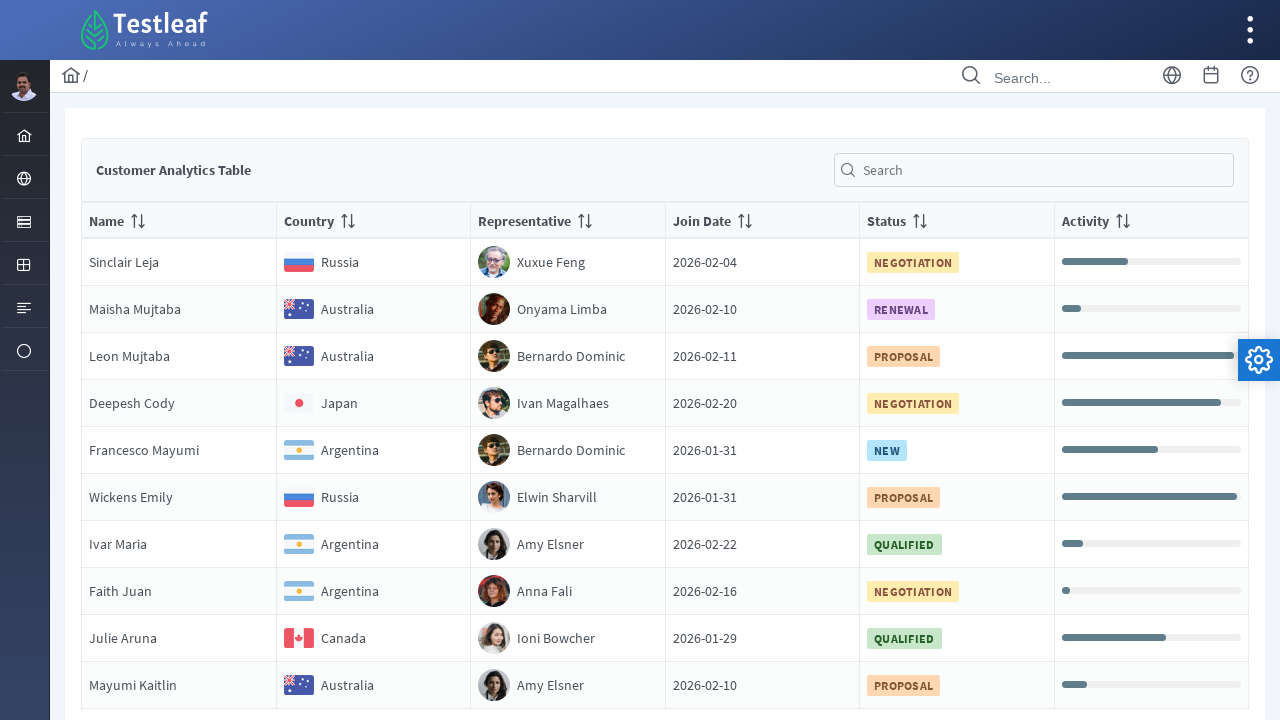

Table rows with 'new' status visible on page 1
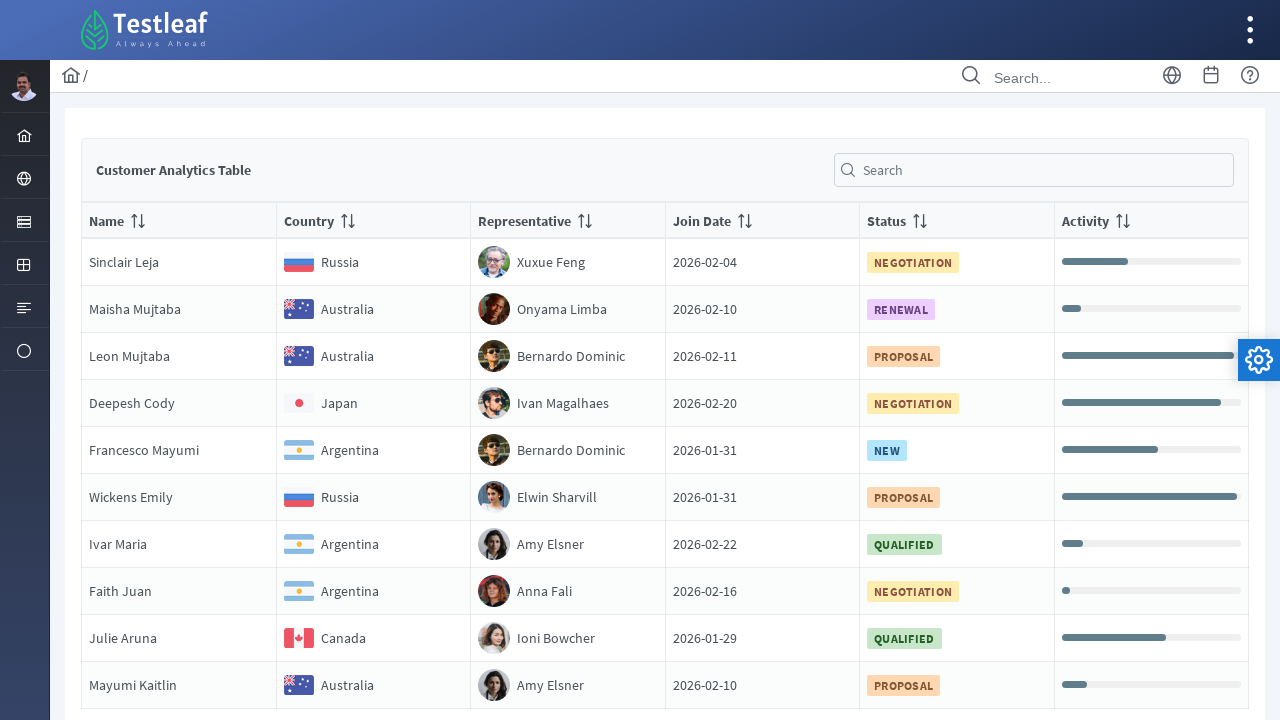

Verified name column exists for 'new' status items
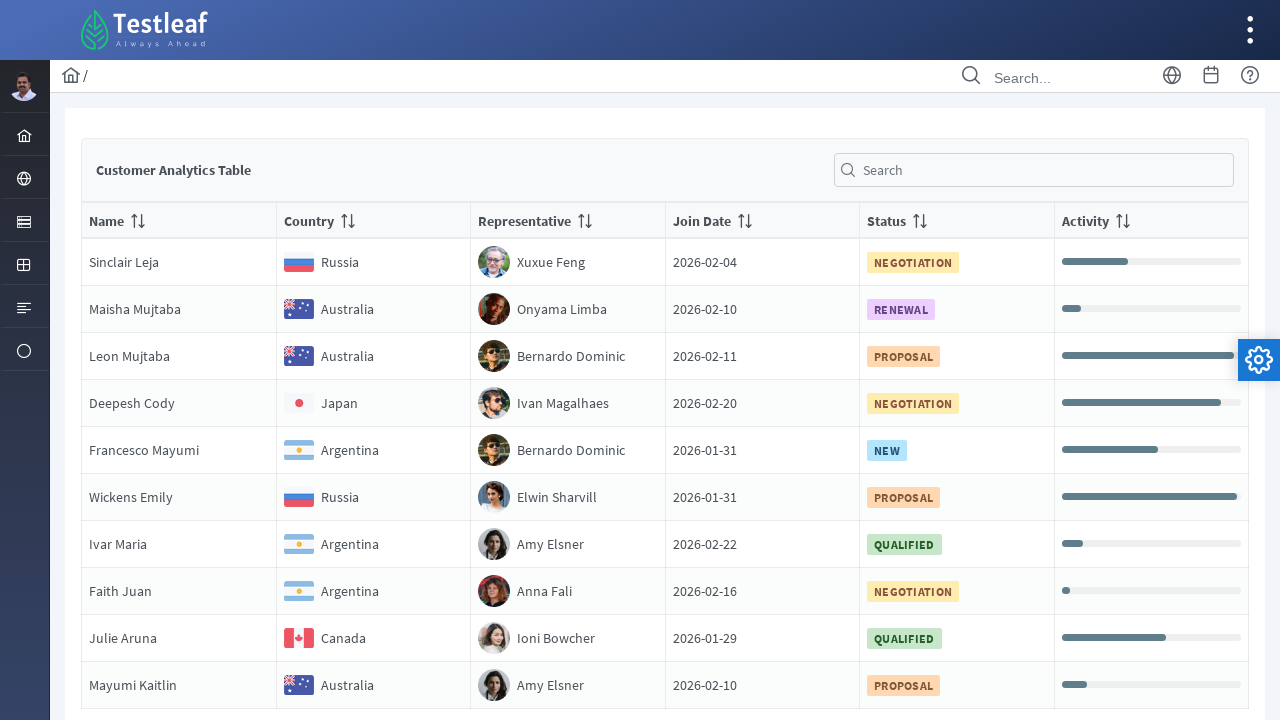

Verified country column exists for 'new' status items
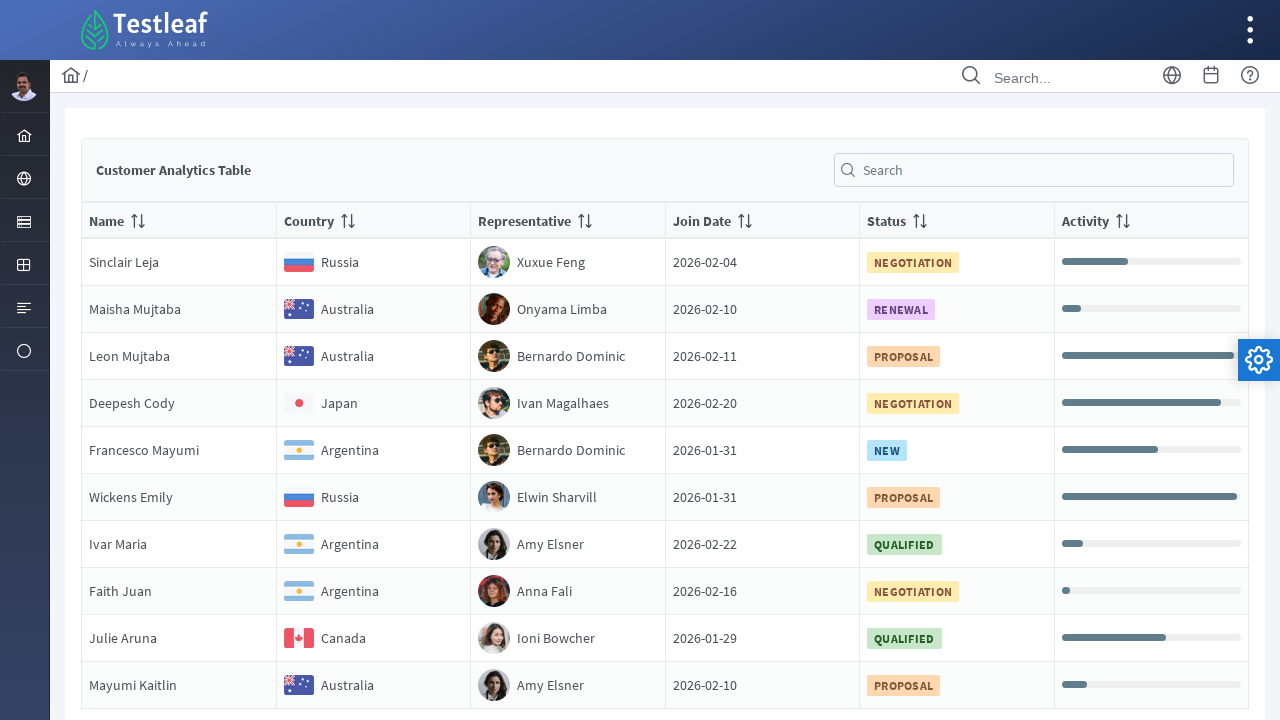

Verified joining date column exists for 'new' status items
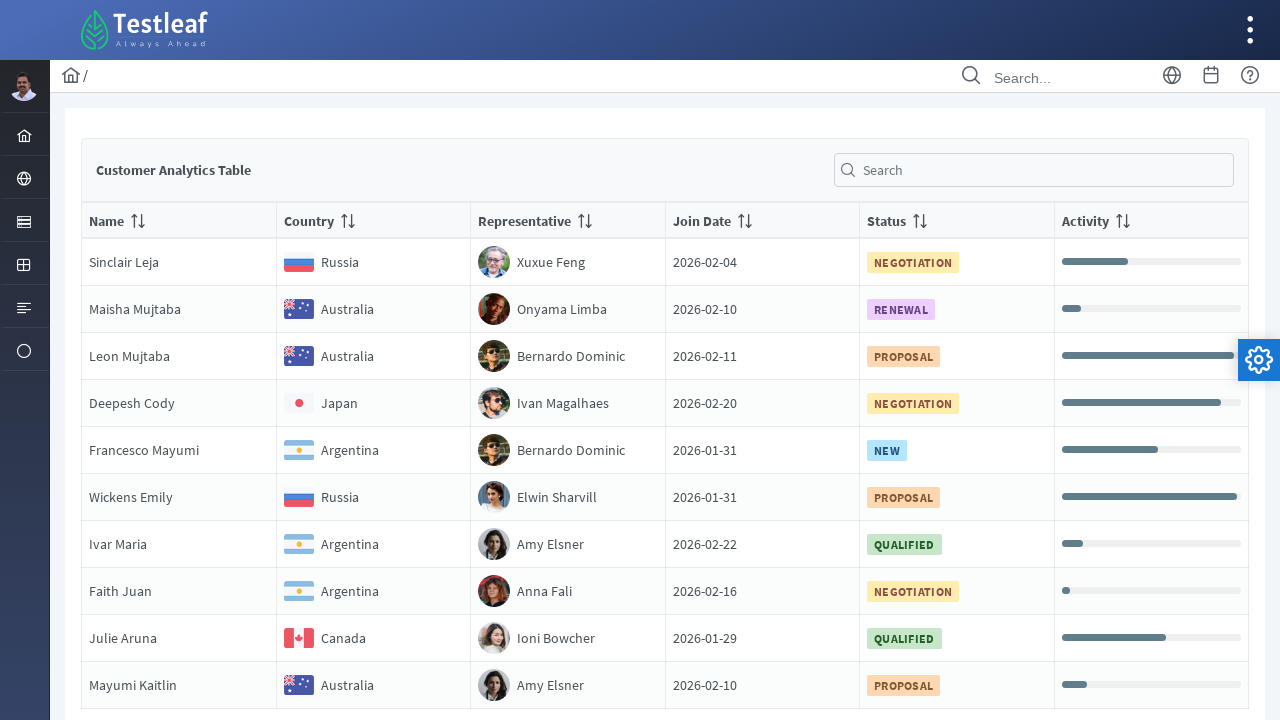

Navigated to page 2 at (630, 617) on //a[@class='ui-paginator-page ui-state-default ui-corner-all' and text()='2']
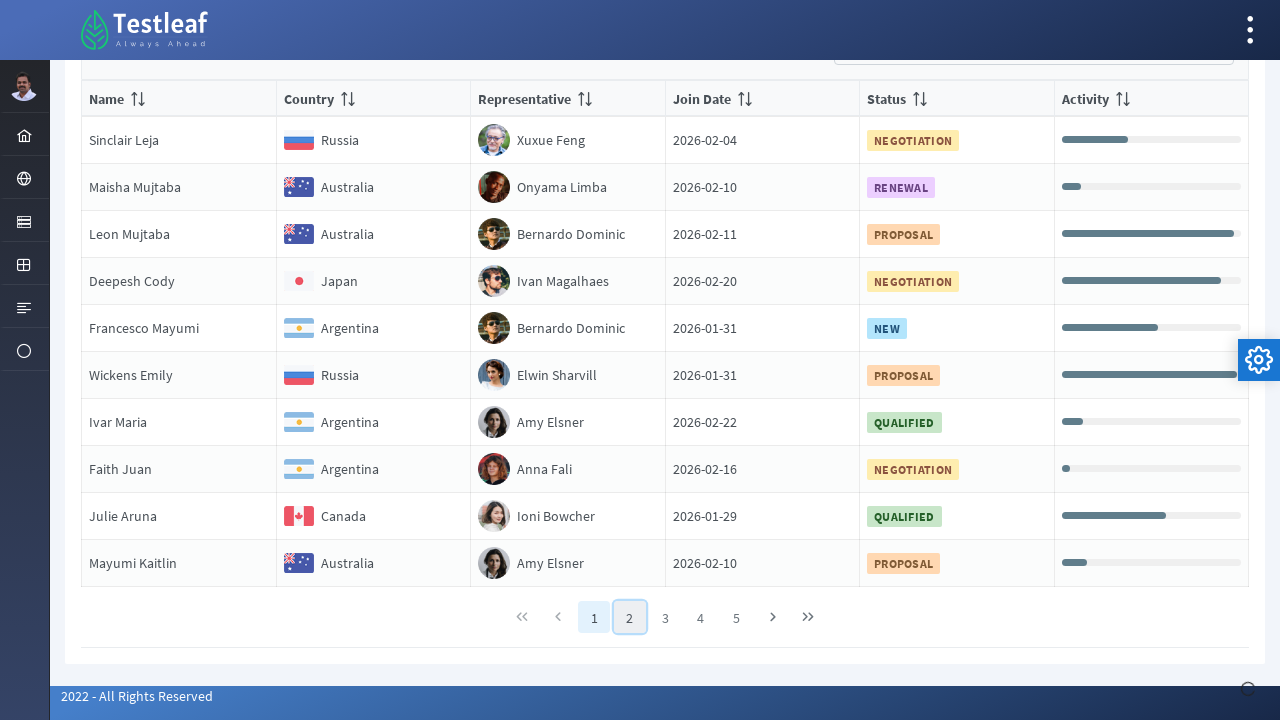

Table rows with 'new' status visible on page 2
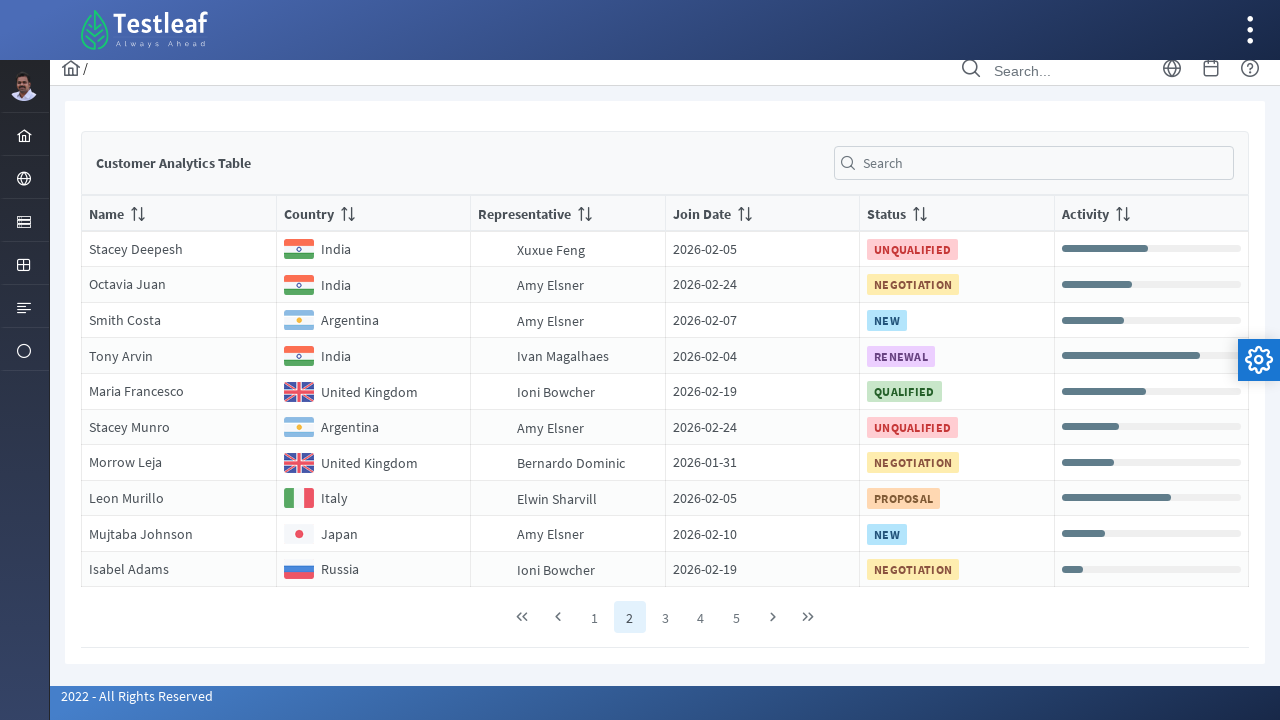

Verified name column exists for 'new' status items
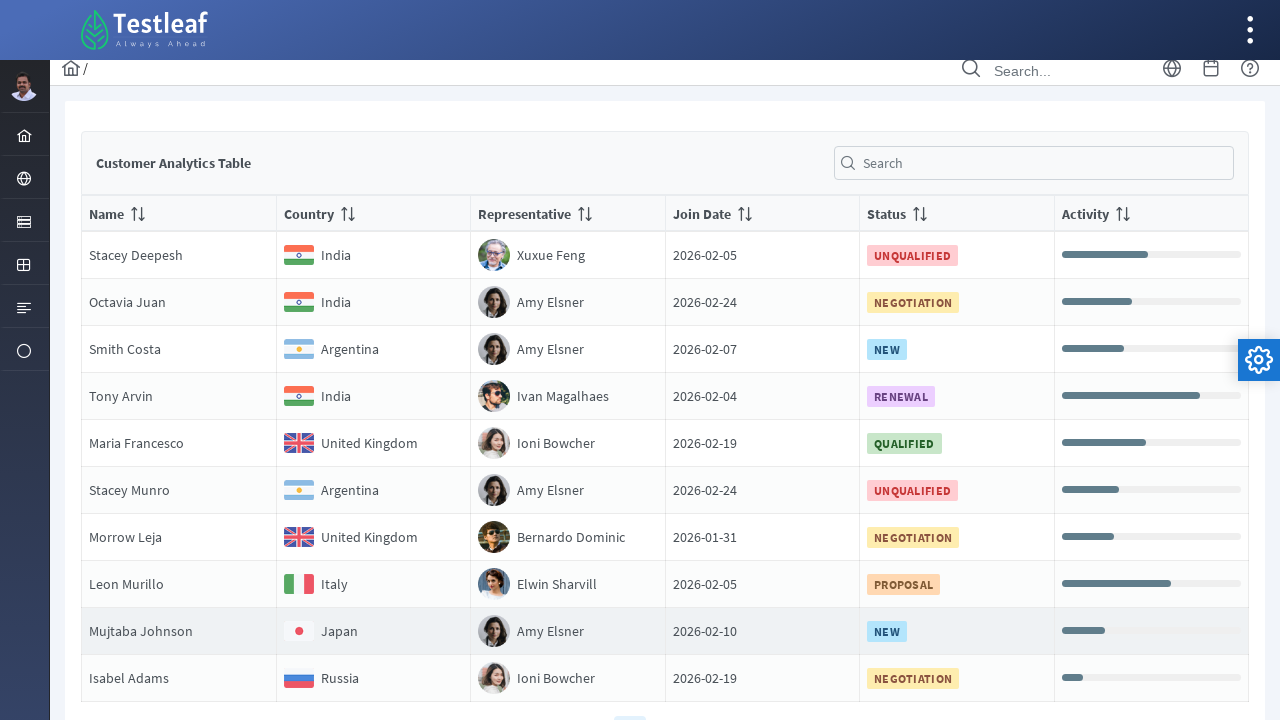

Verified country column exists for 'new' status items
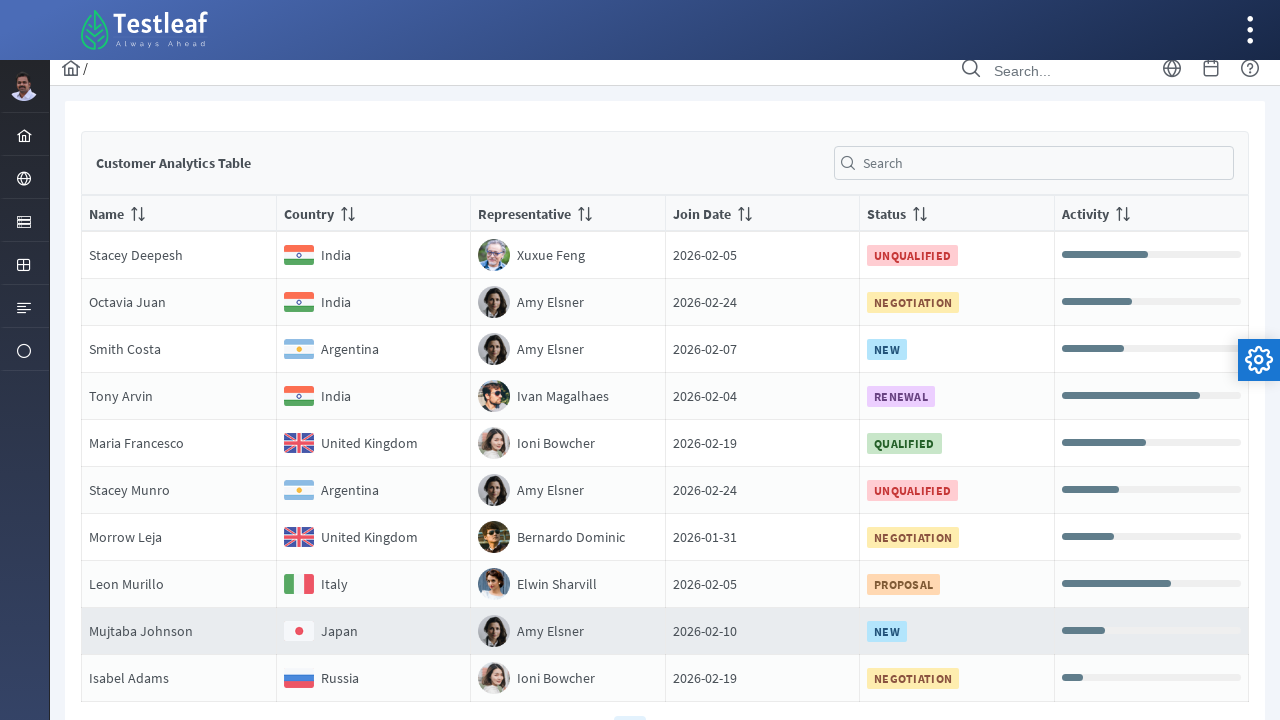

Verified joining date column exists for 'new' status items
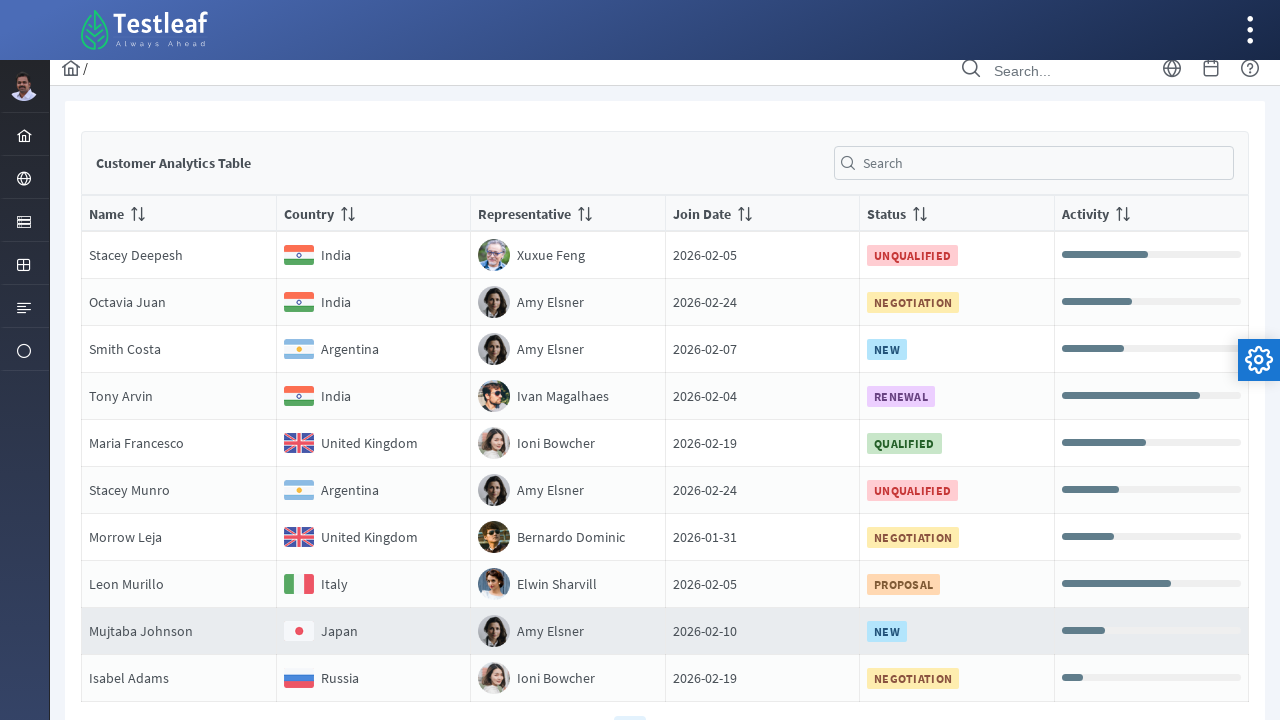

Navigated to page 3 at (665, 704) on //a[@class='ui-paginator-page ui-state-default ui-corner-all' and text()='3']
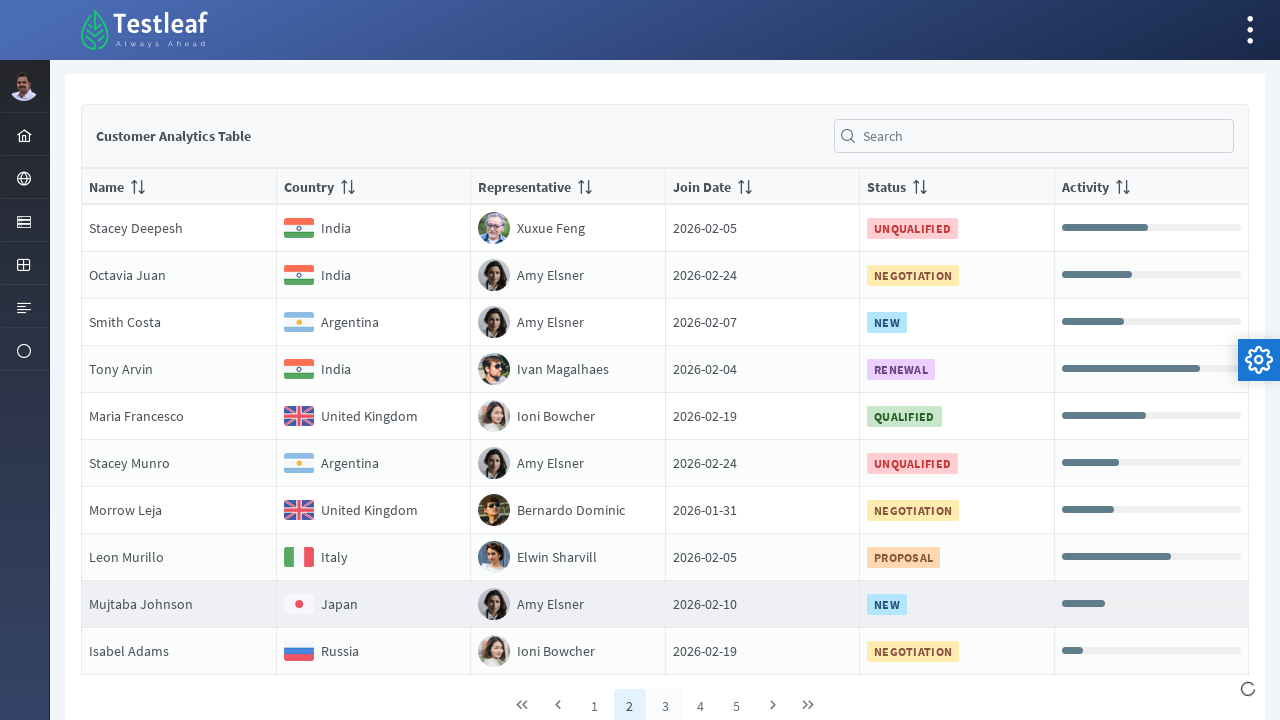

Table rows with 'new' status visible on page 3
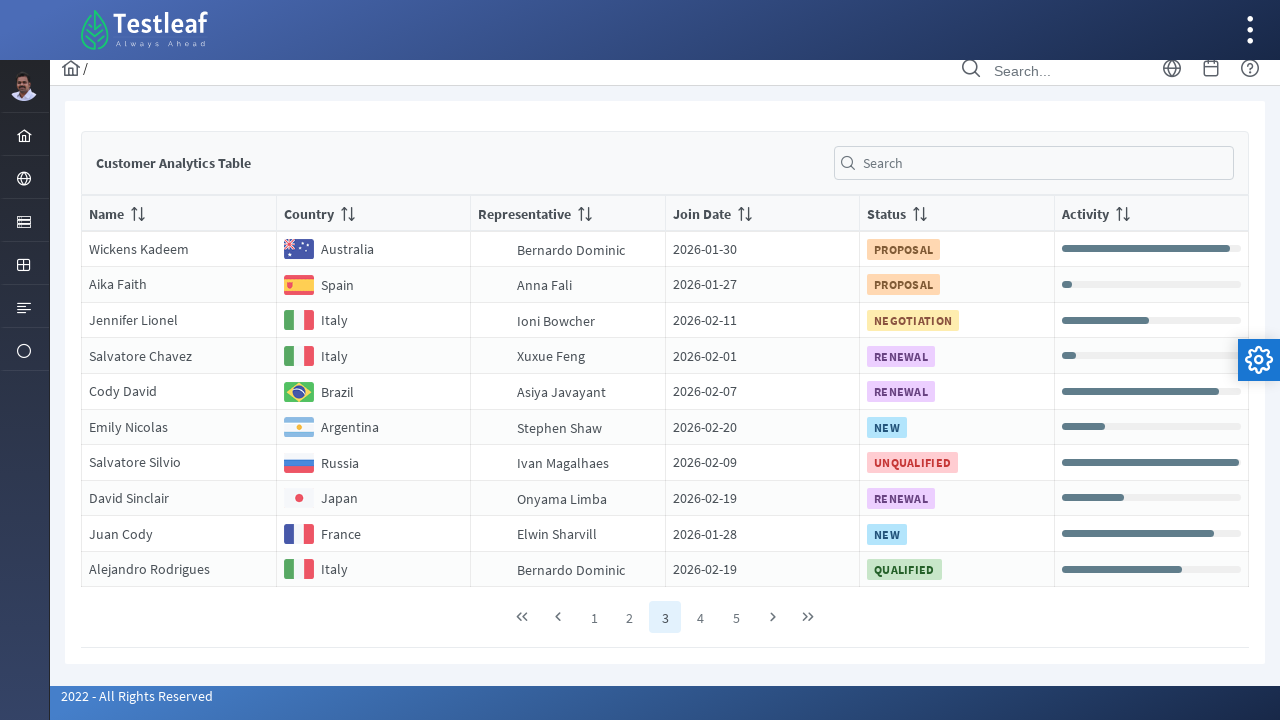

Verified name column exists for 'new' status items
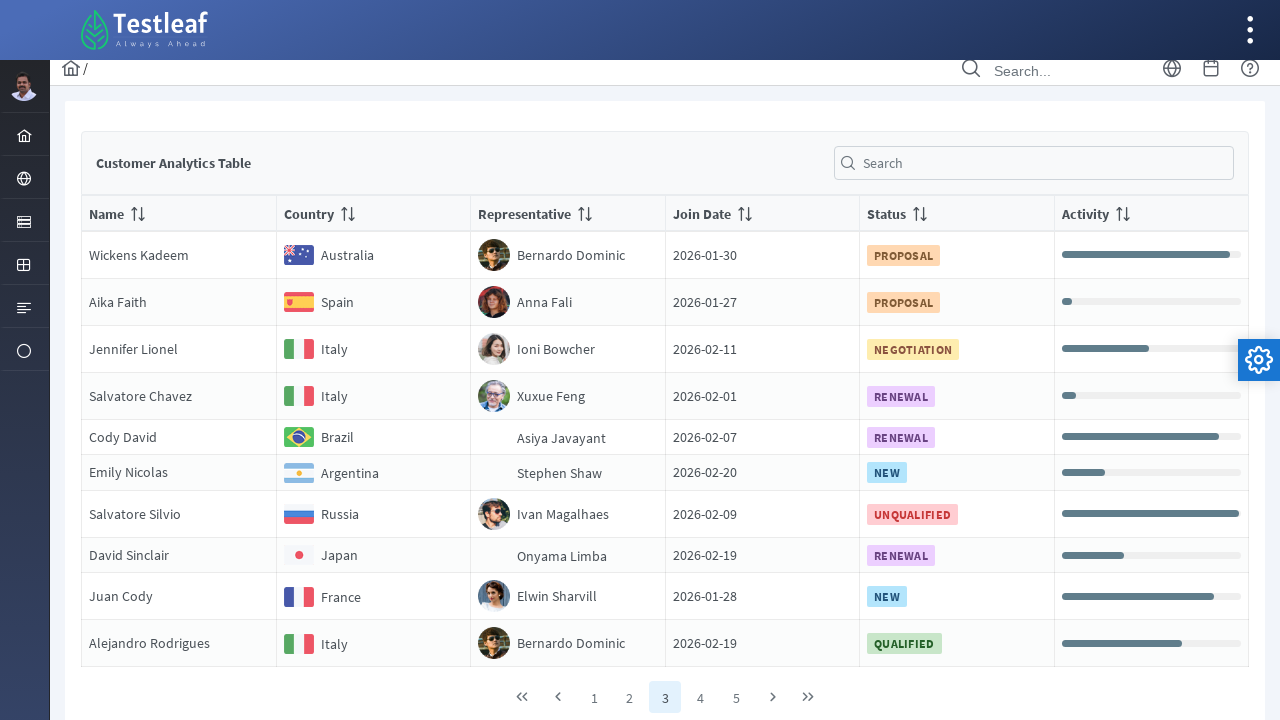

Verified country column exists for 'new' status items
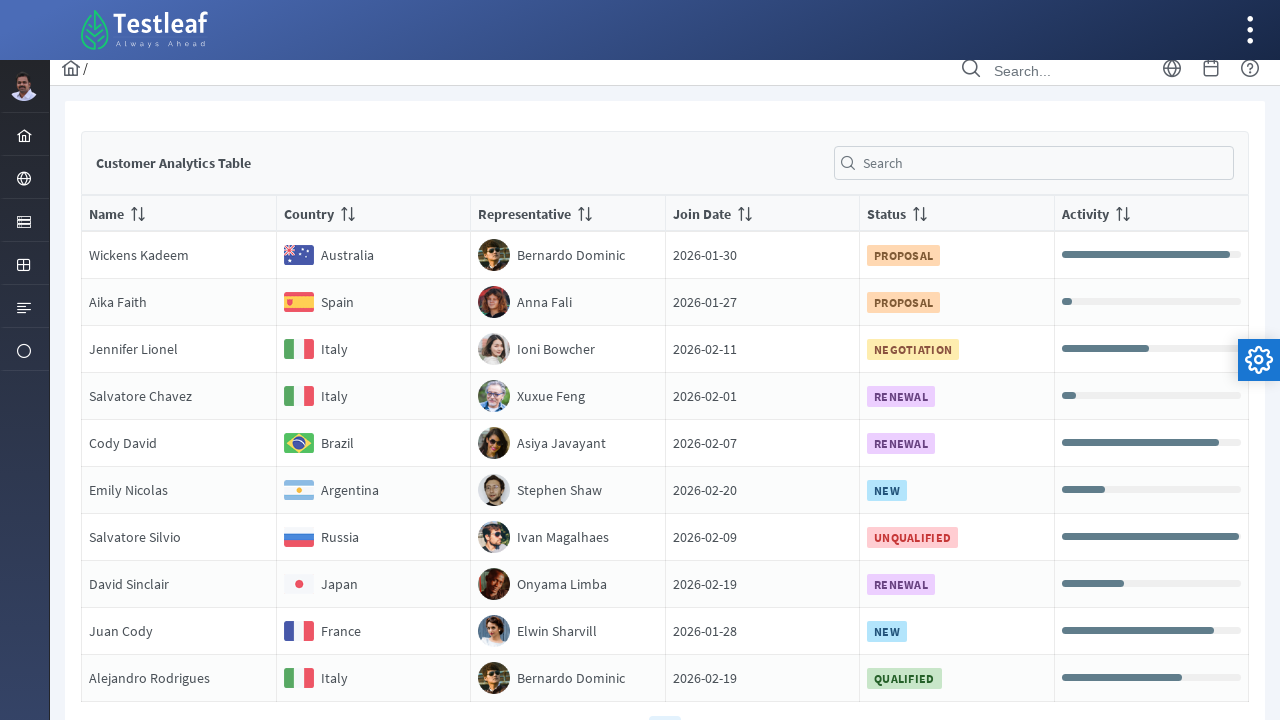

Verified joining date column exists for 'new' status items
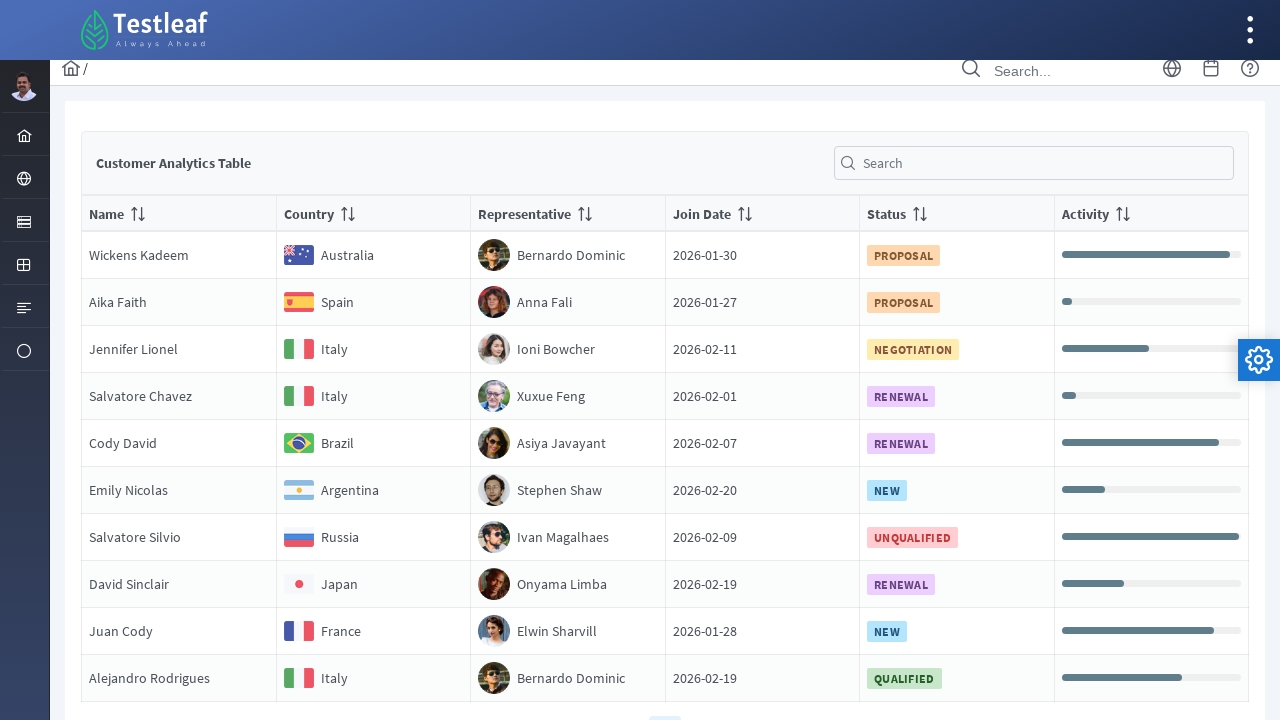

Navigated to page 4 at (700, 704) on //a[@class='ui-paginator-page ui-state-default ui-corner-all' and text()='4']
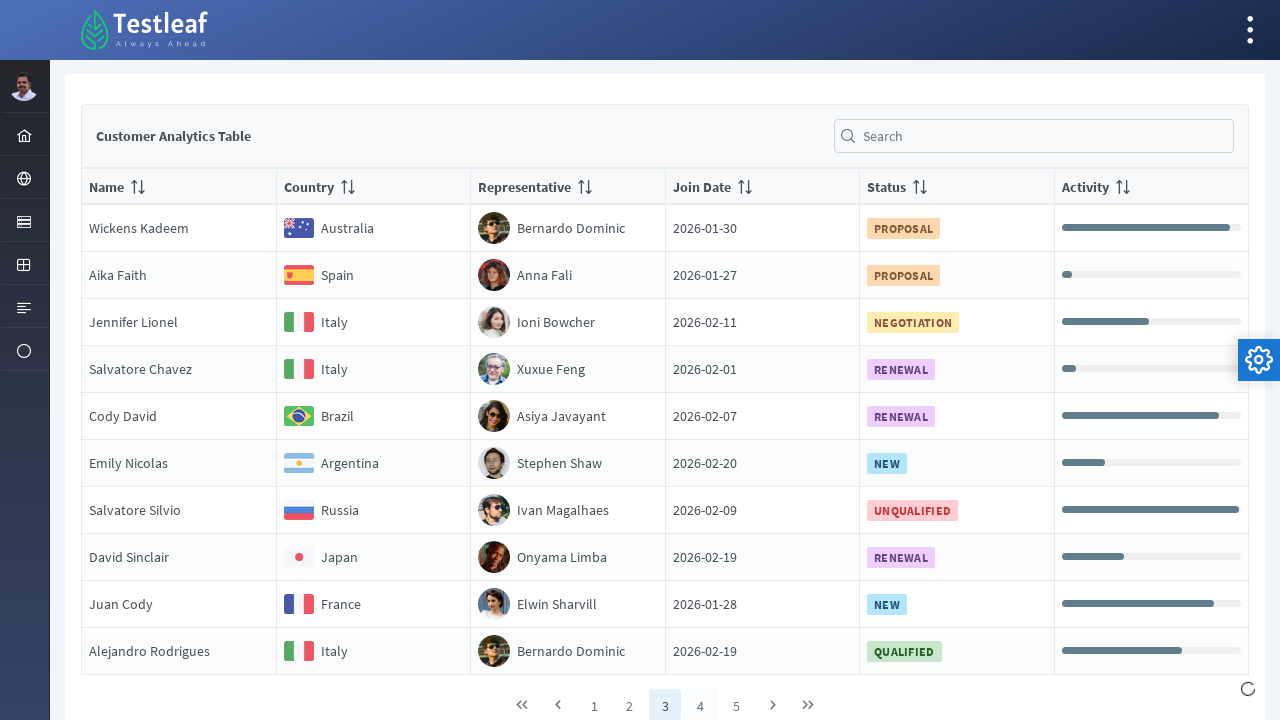

Table rows with 'new' status visible on page 4
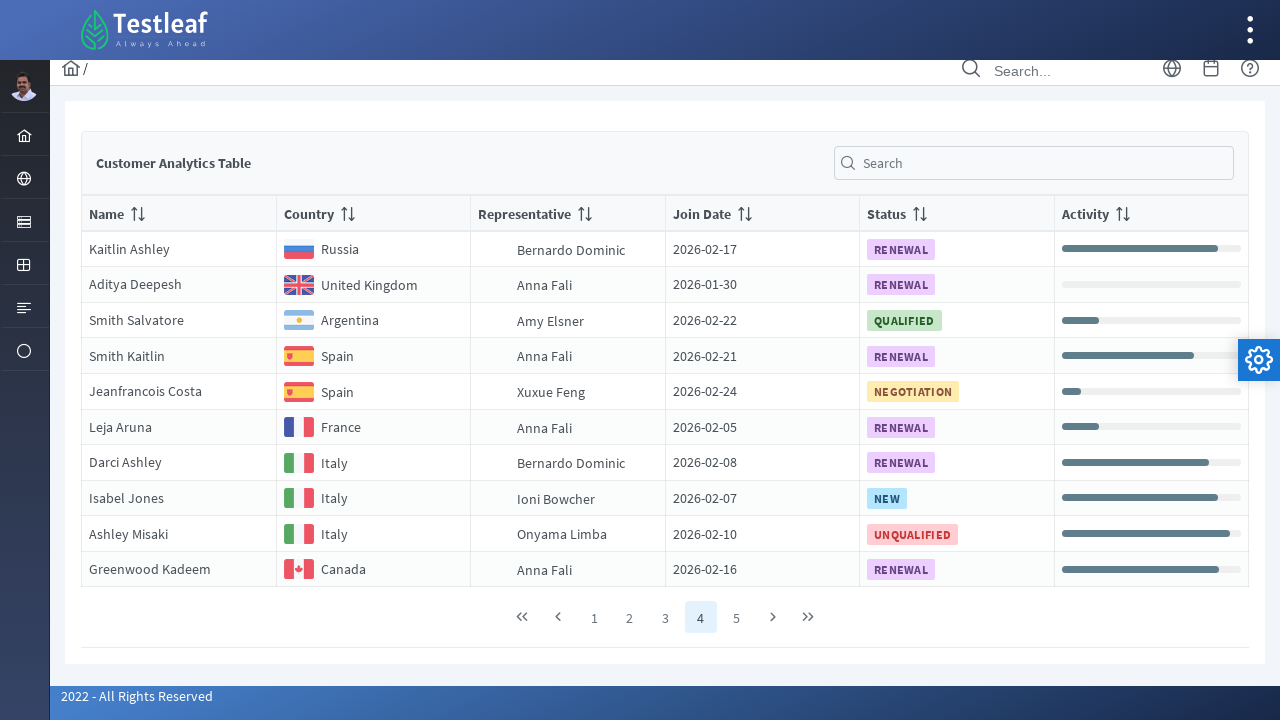

Verified name column exists for 'new' status items
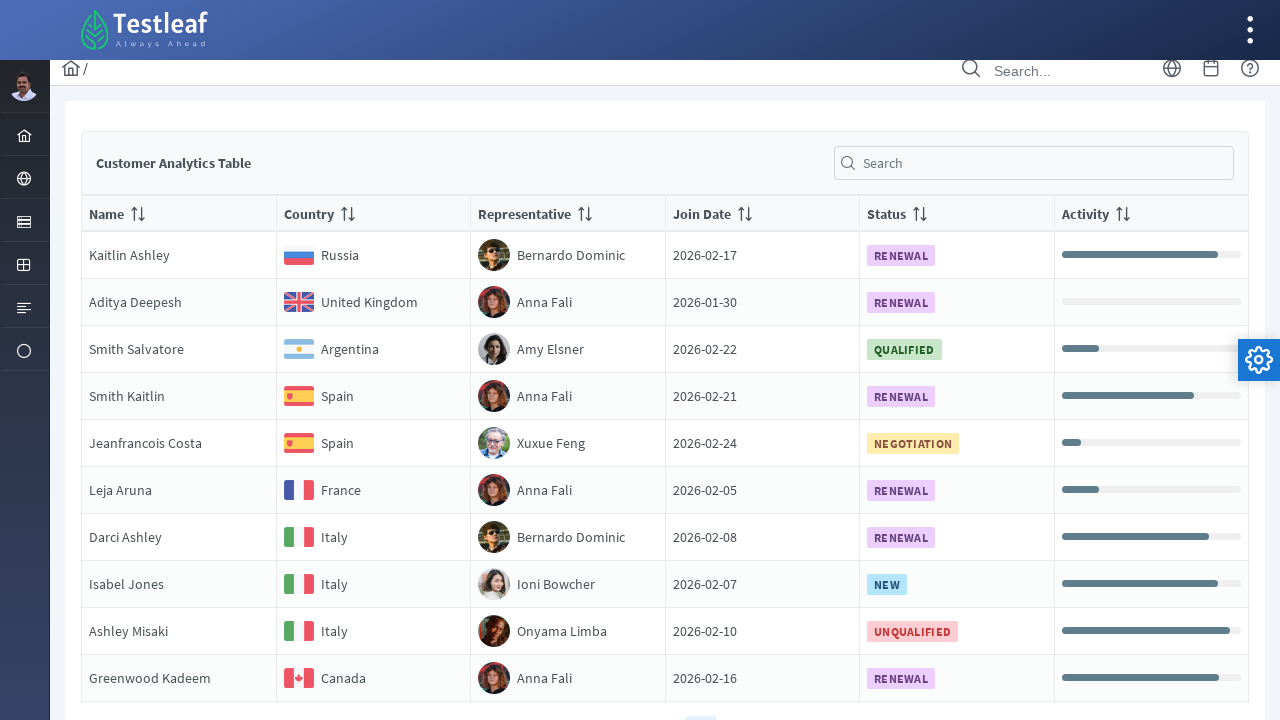

Verified country column exists for 'new' status items
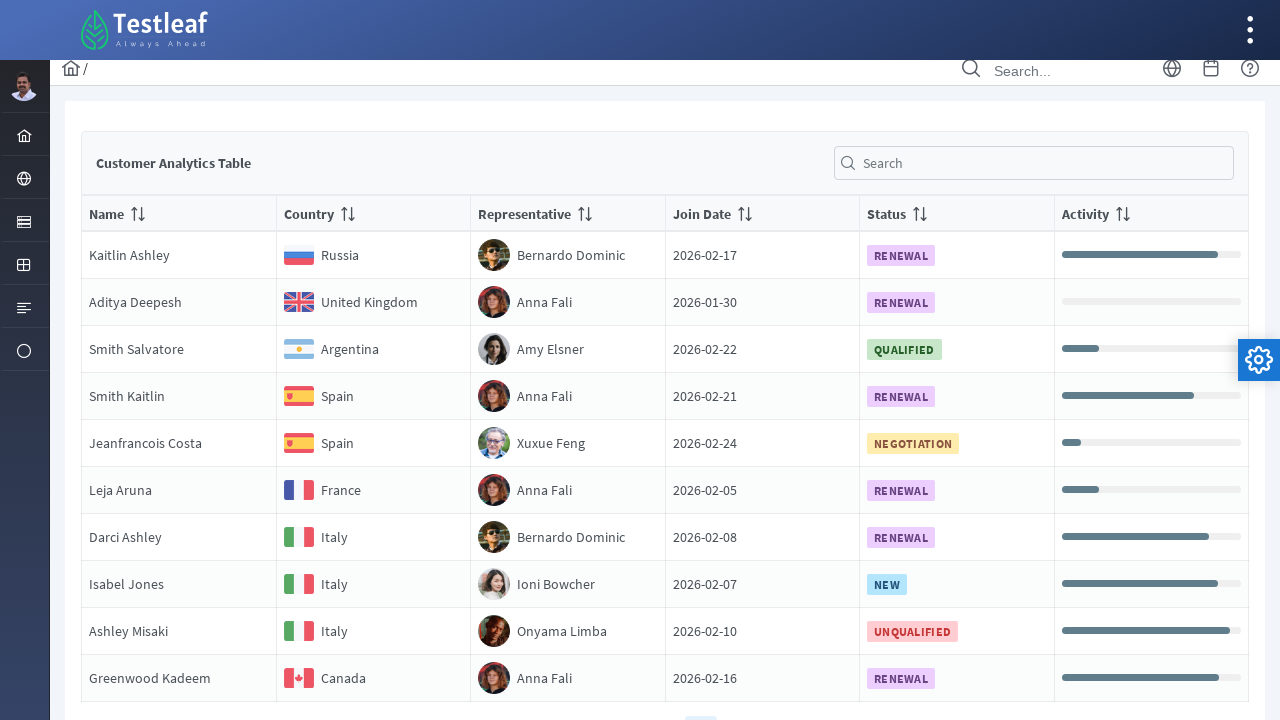

Verified joining date column exists for 'new' status items
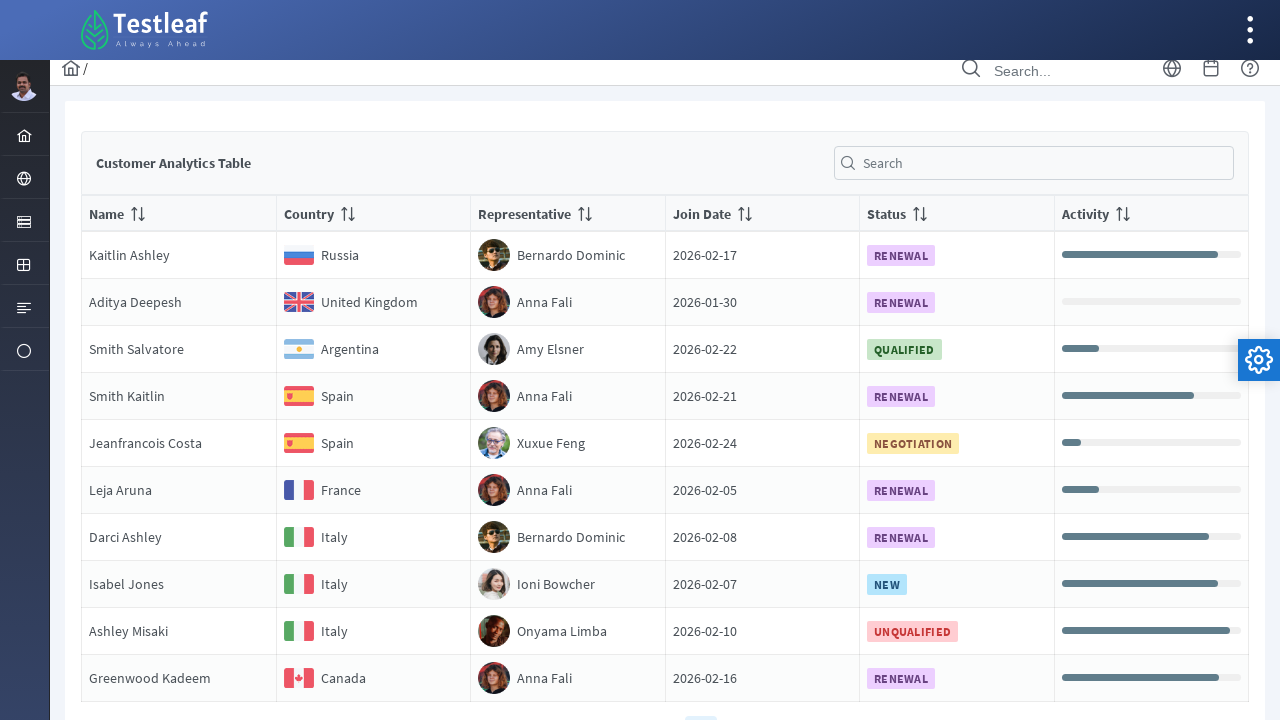

Navigated to page 5 at (736, 704) on //a[@class='ui-paginator-page ui-state-default ui-corner-all' and text()='5']
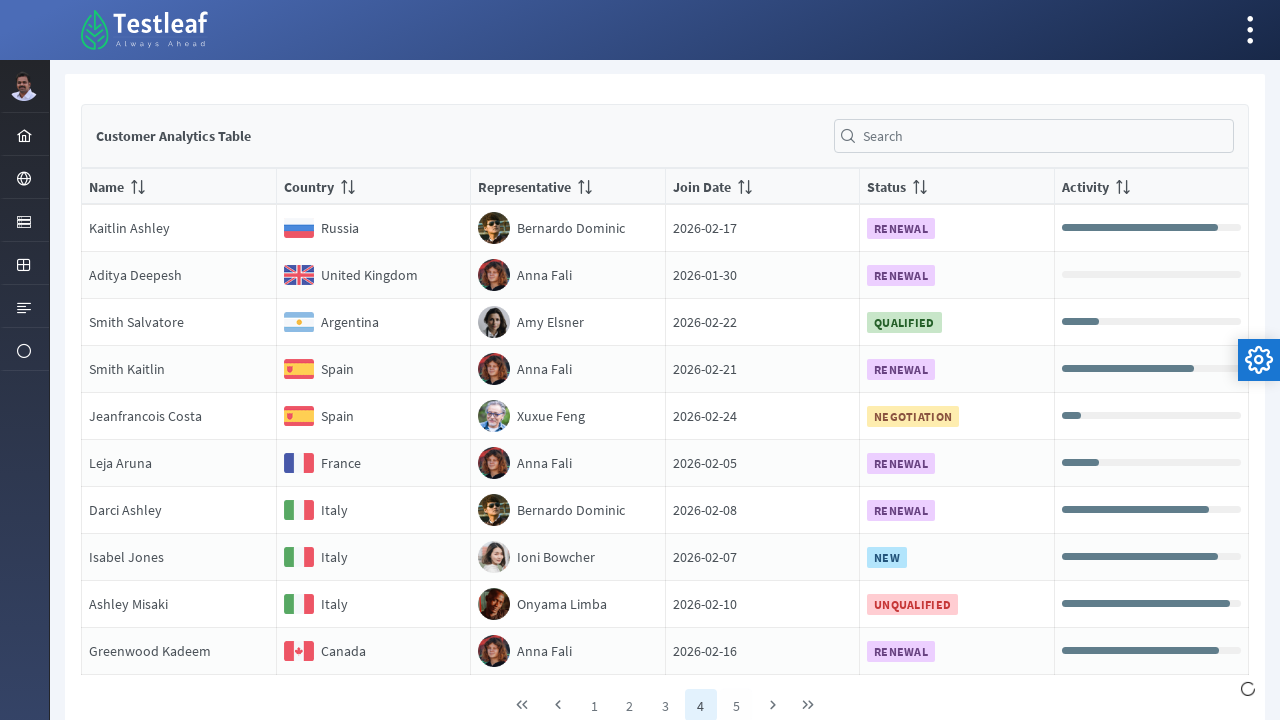

Table rows with 'new' status visible on page 5
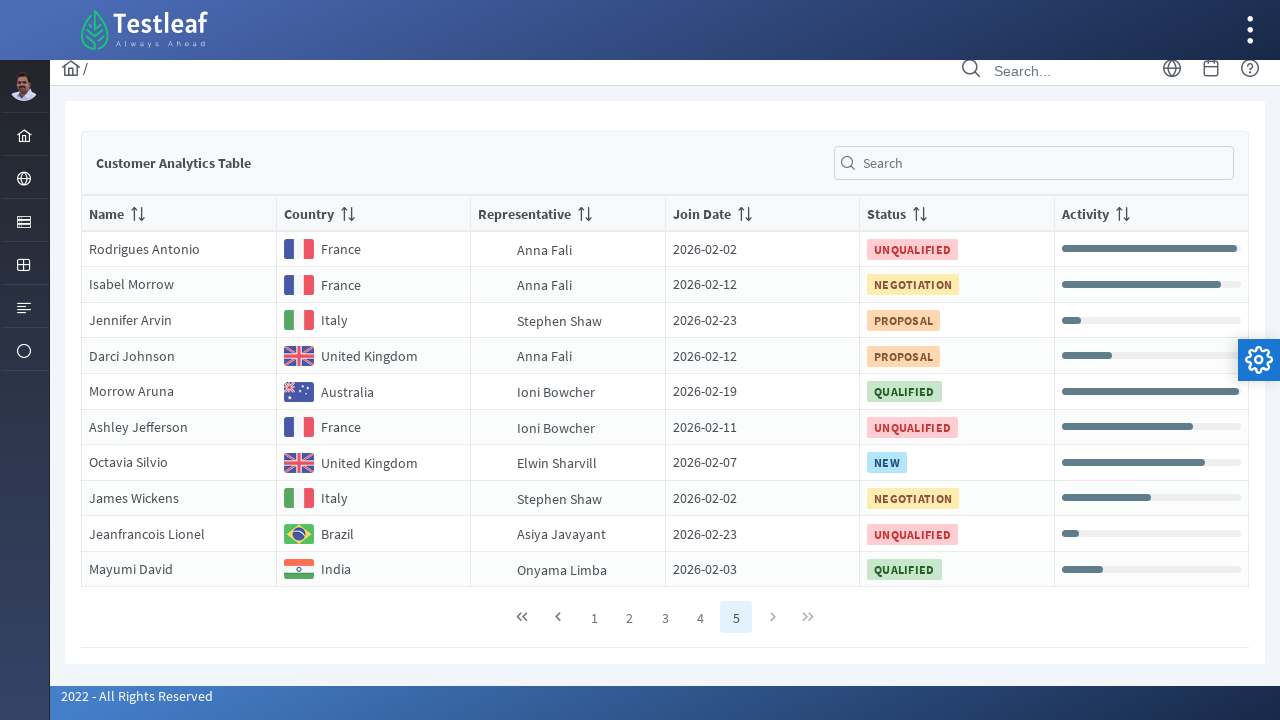

Verified name column exists for 'new' status items
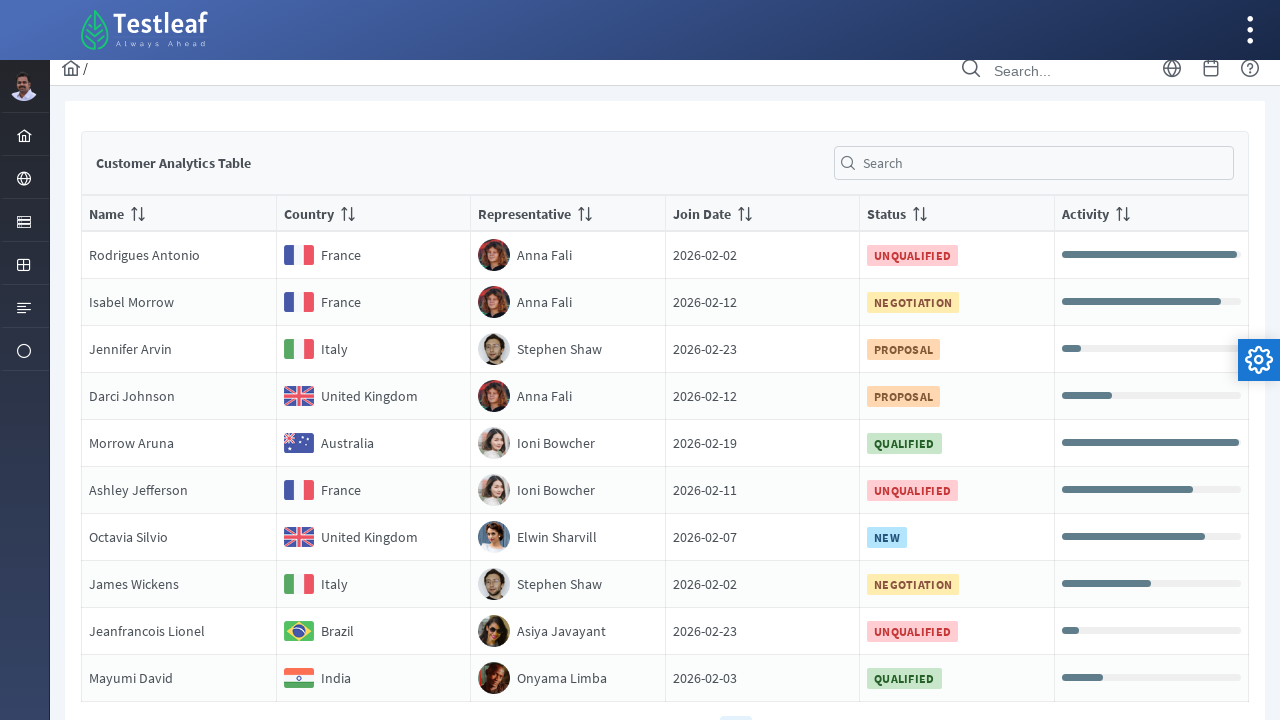

Verified country column exists for 'new' status items
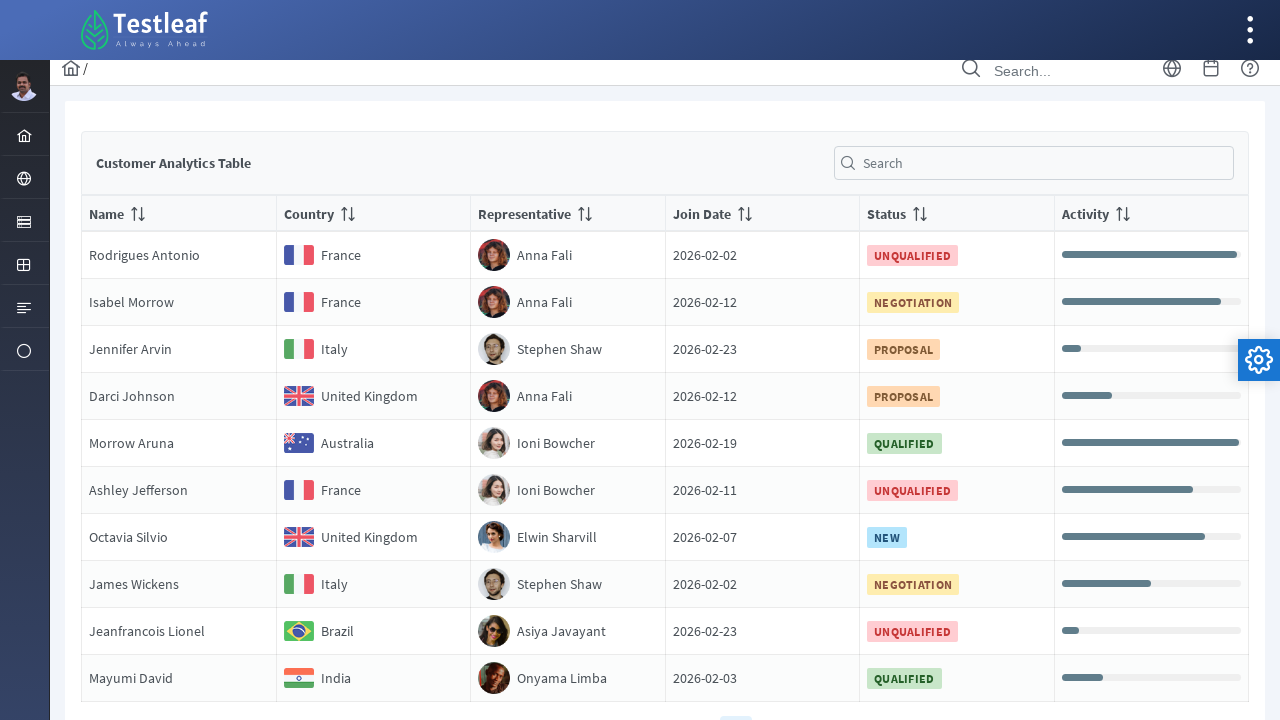

Verified joining date column exists for 'new' status items
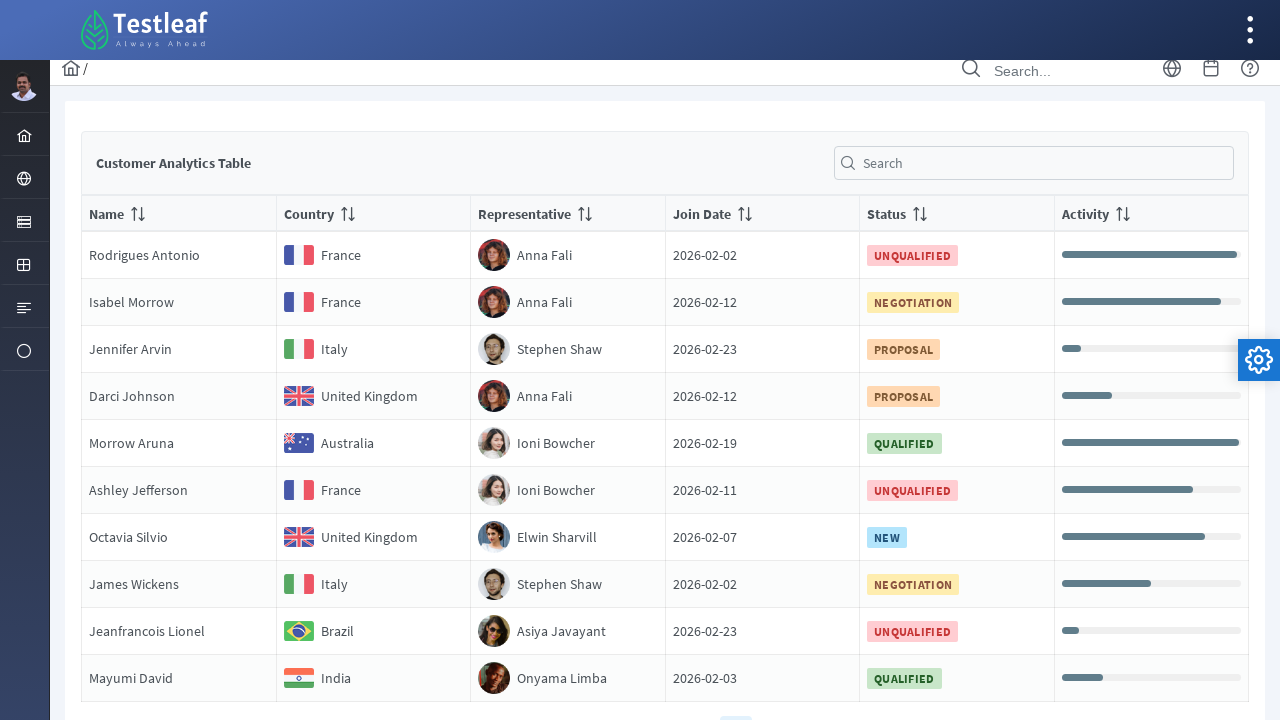

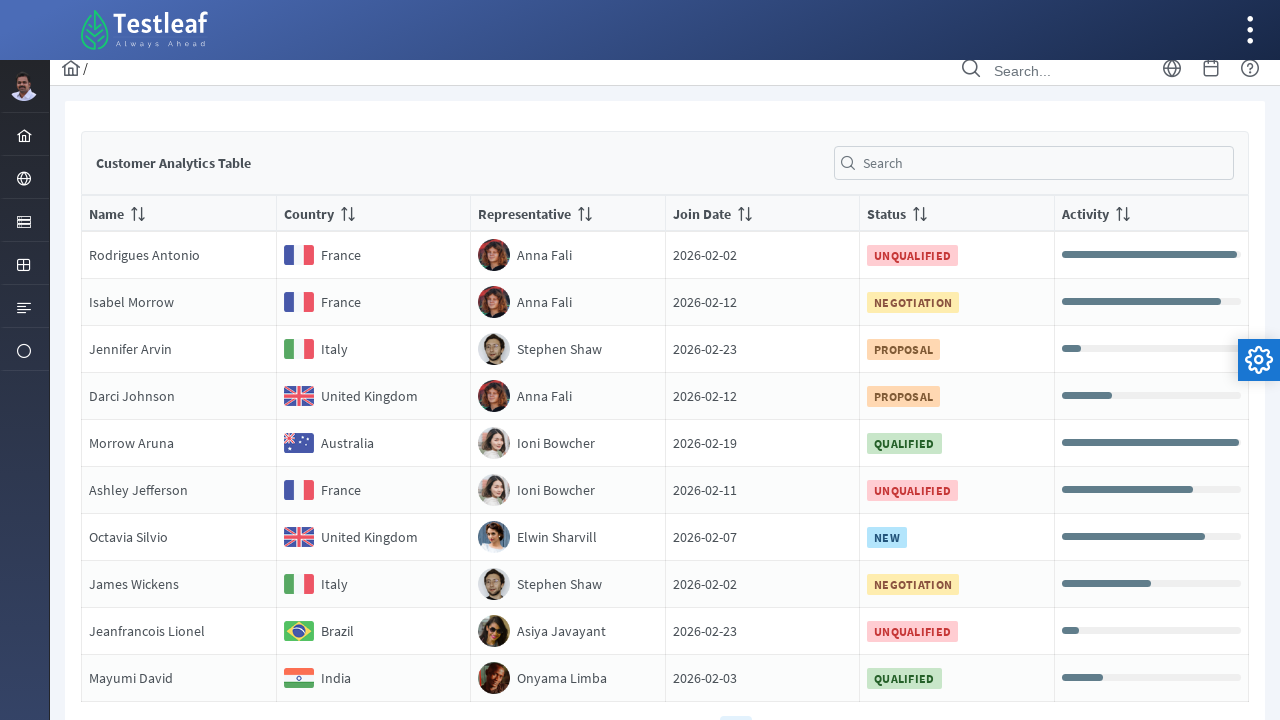